Tests a calculator application by entering two numbers (1 and 2) into input fields and clicking the calculate button to perform addition.

Starting URL: http://juliemr.github.io/protractor-demo/

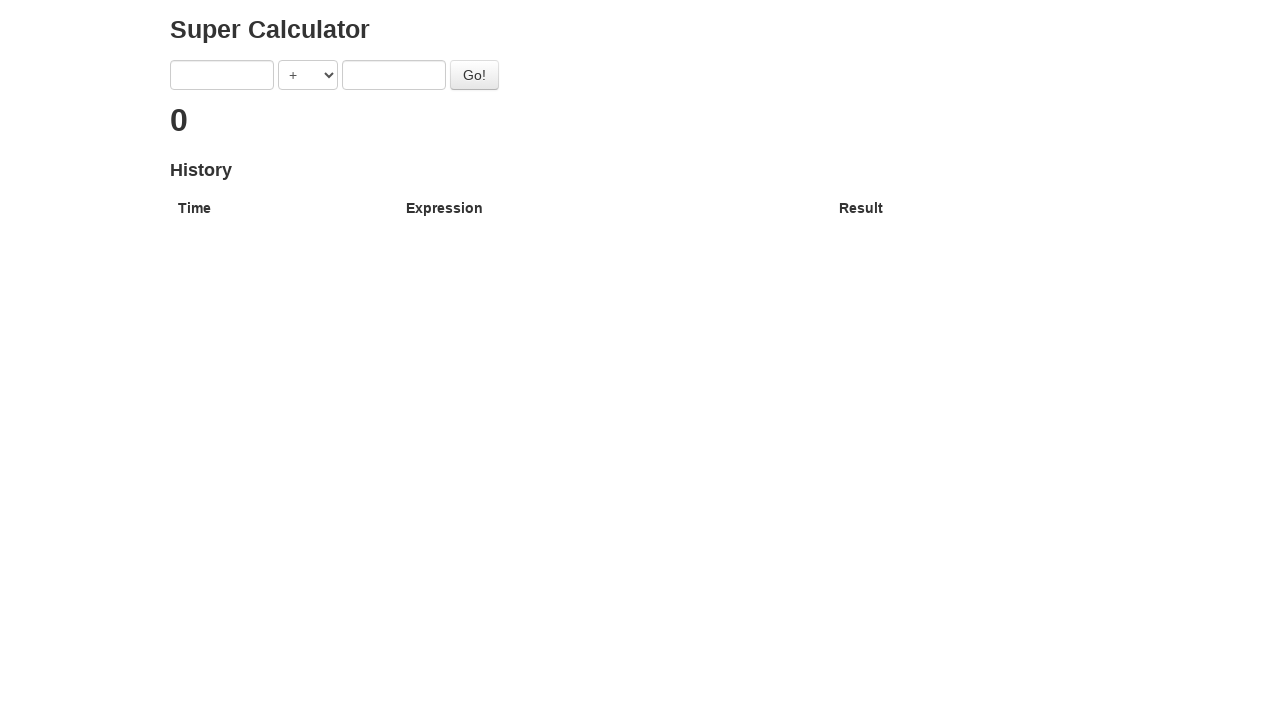

Verified page title contains 'Super Calculator'
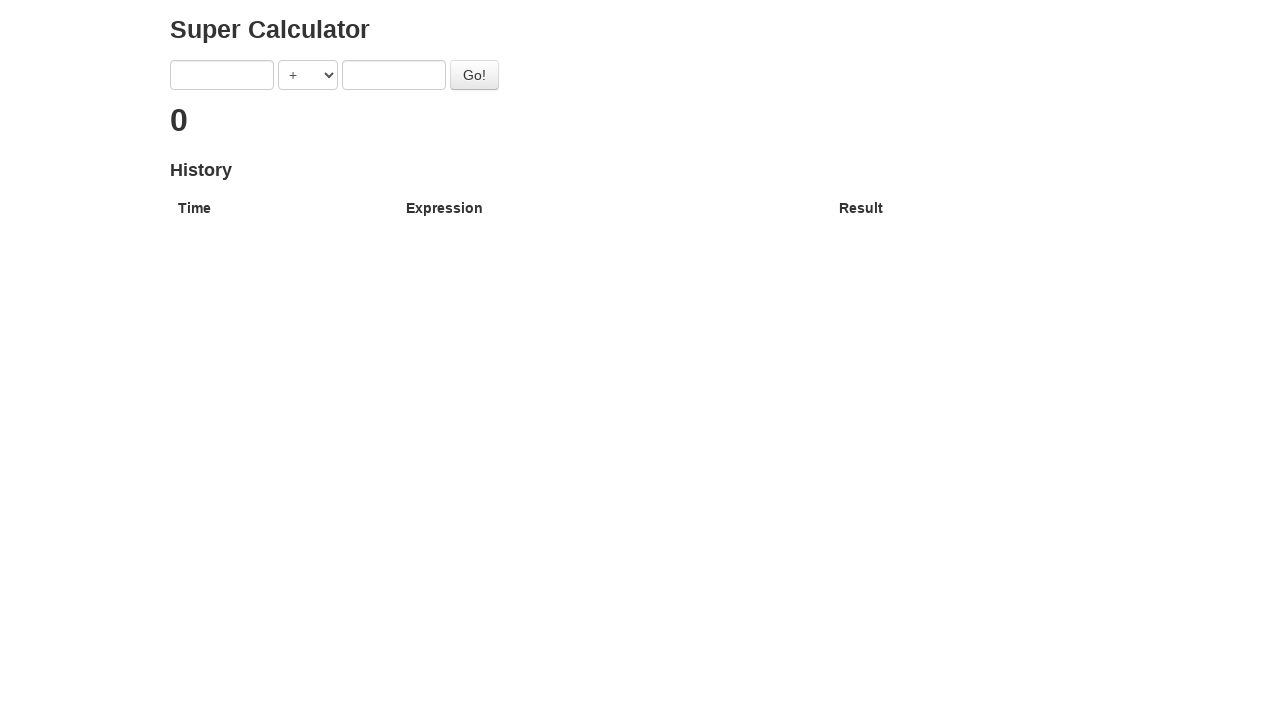

Entered '1' into the first input field on [ng-model='first']
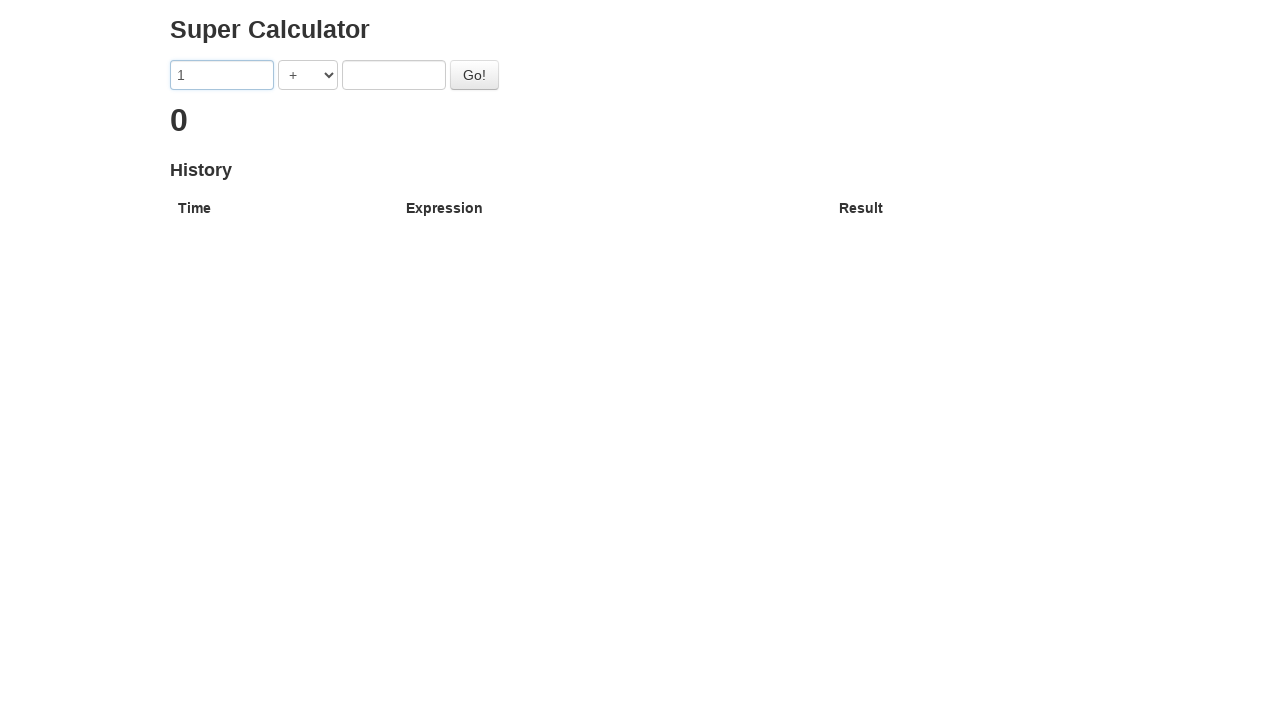

Entered '2' into the second input field on [ng-model='second']
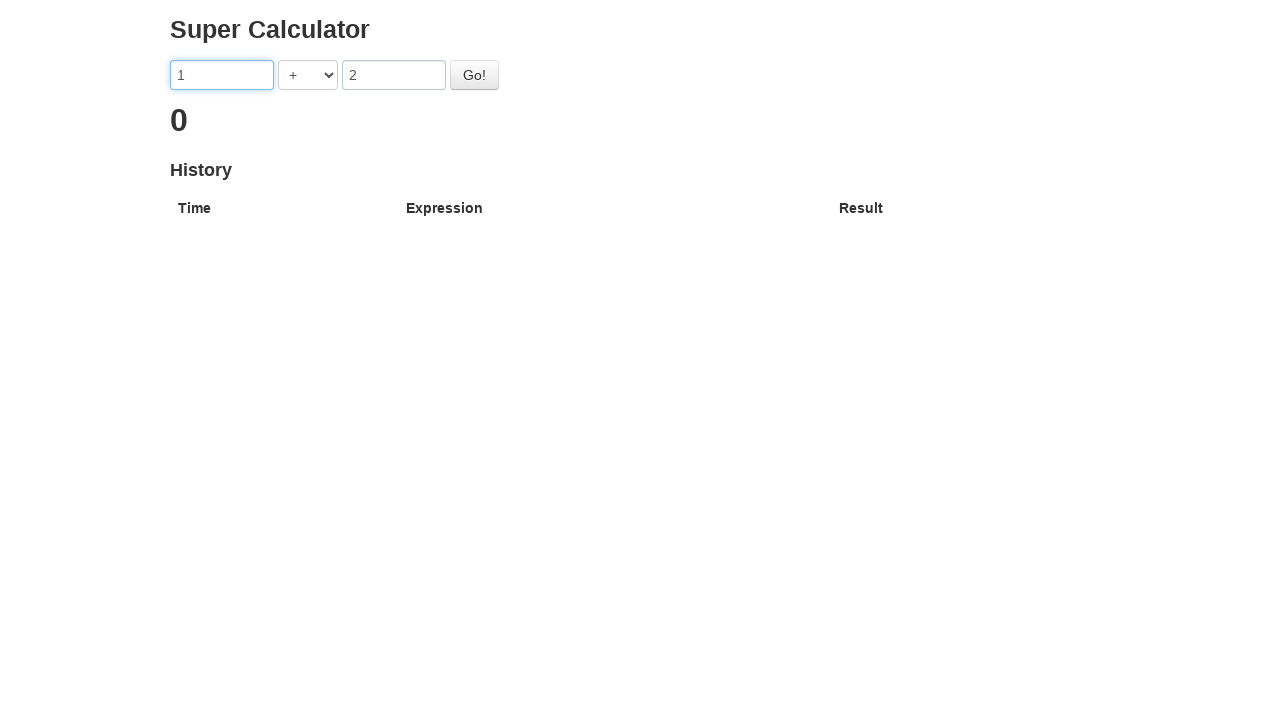

Clicked the Go button to calculate at (474, 75) on #gobutton
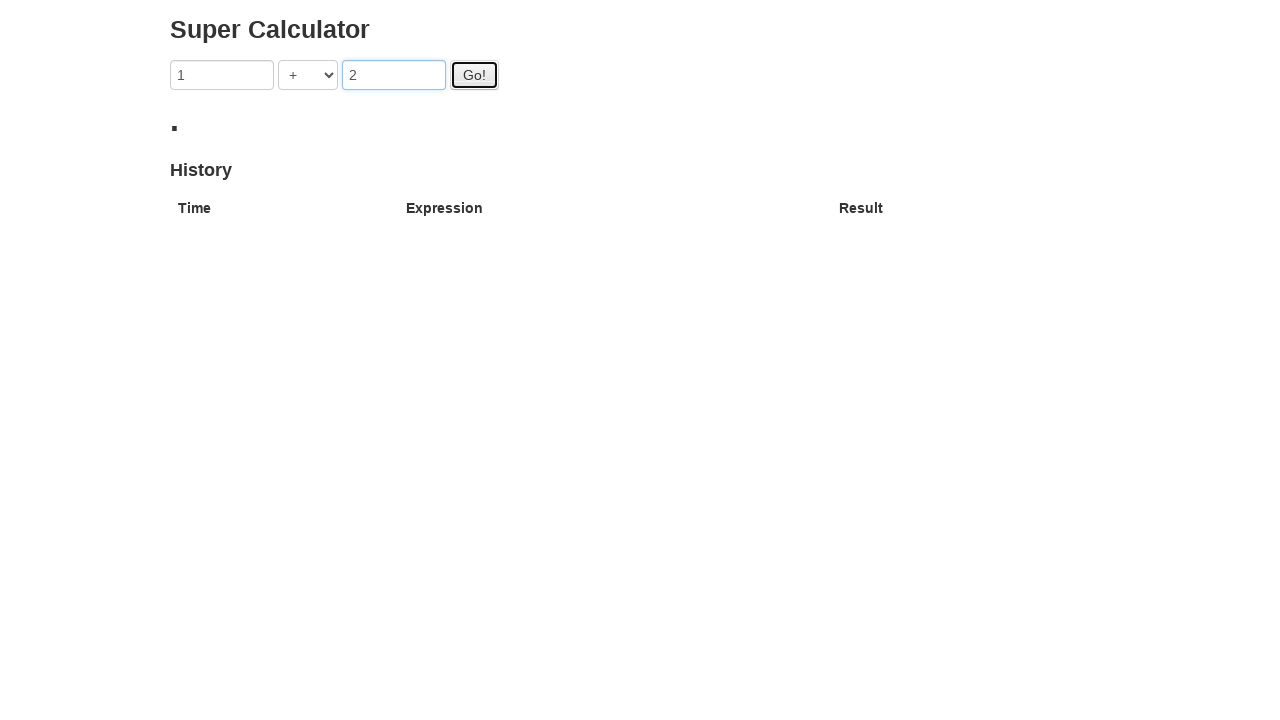

Result appeared in calculator
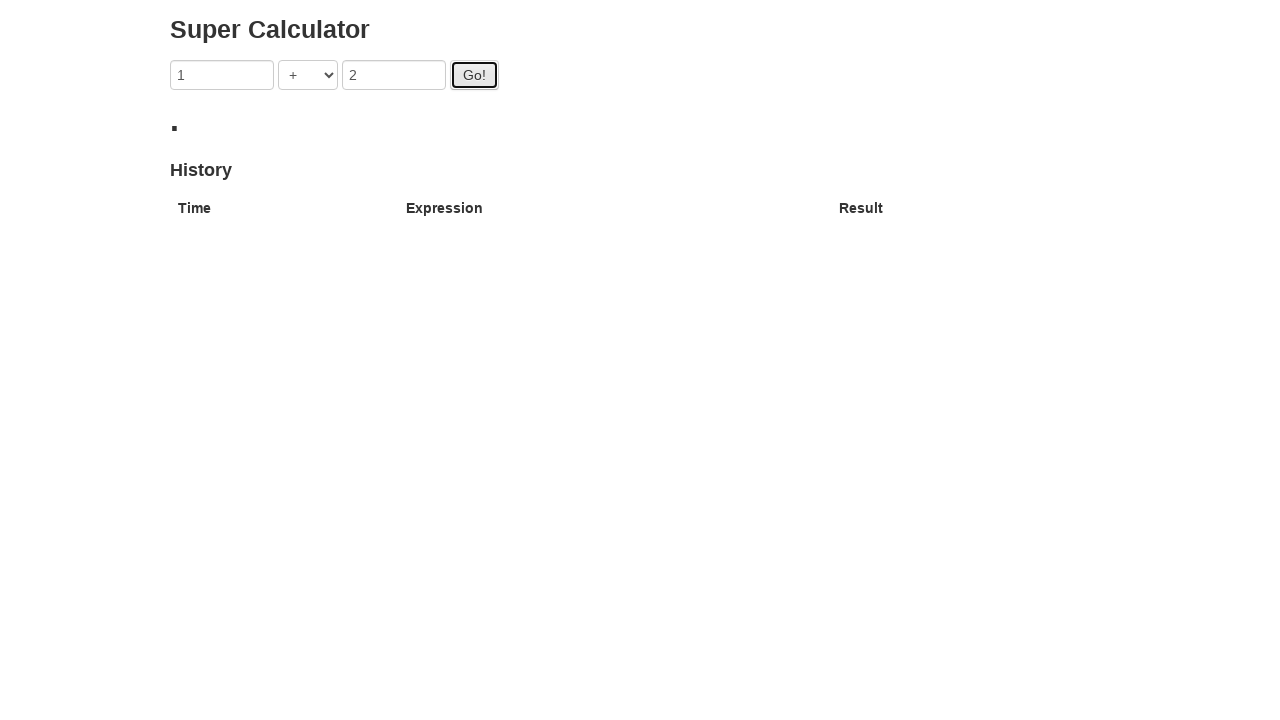

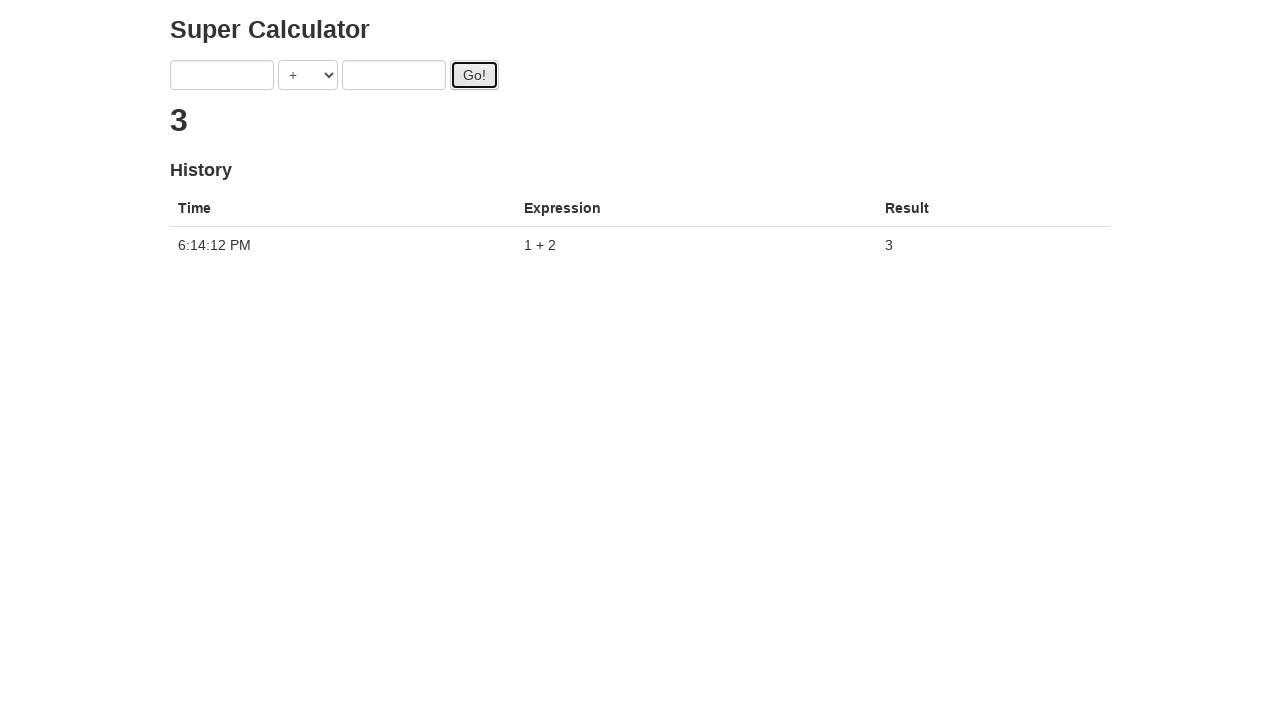